Waits for price to reach $100, books an item, then solves a mathematical challenge by calculating logarithm and submitting the answer

Starting URL: http://suninjuly.github.io/explicit_wait2.html

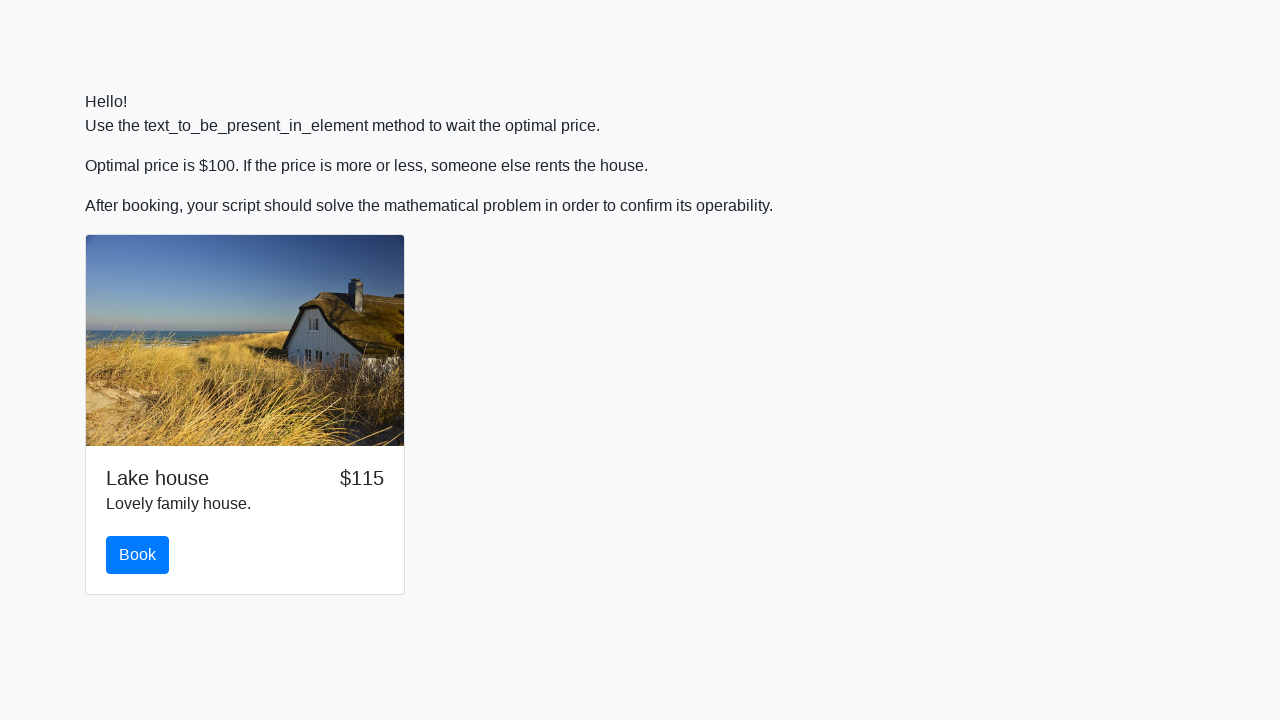

Waited for price to reach $100
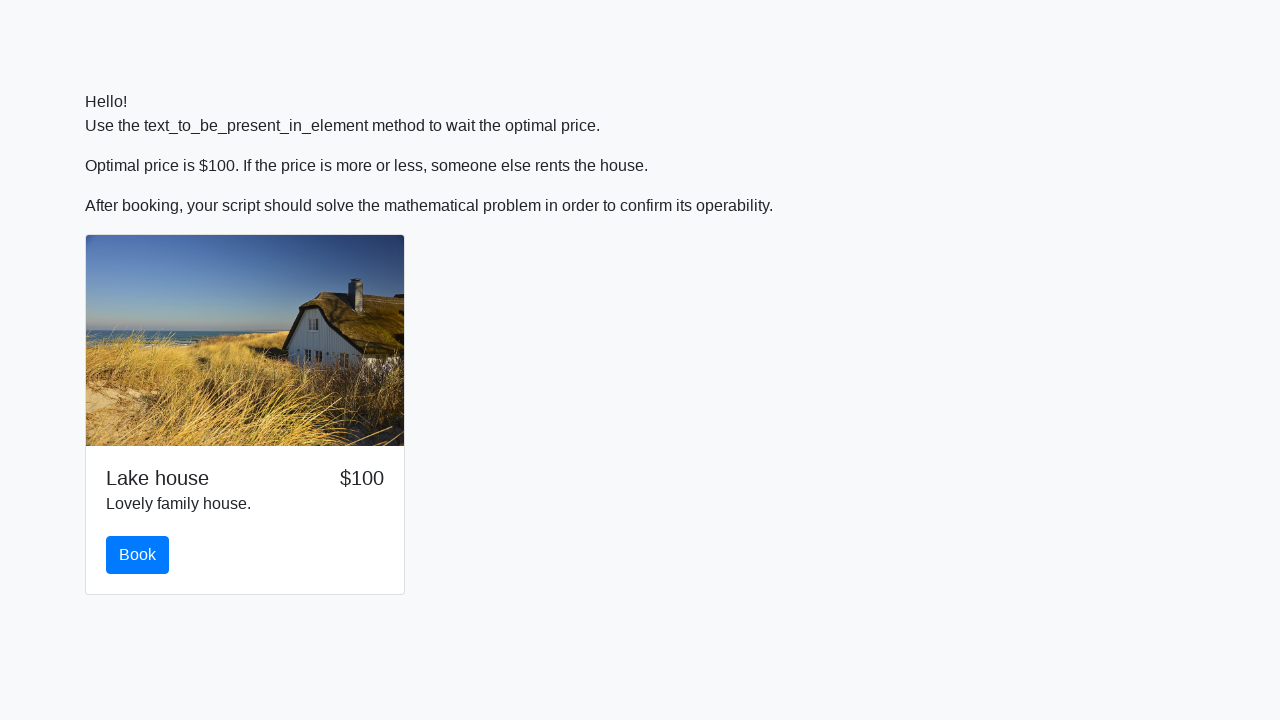

Clicked book button at (138, 555) on #book
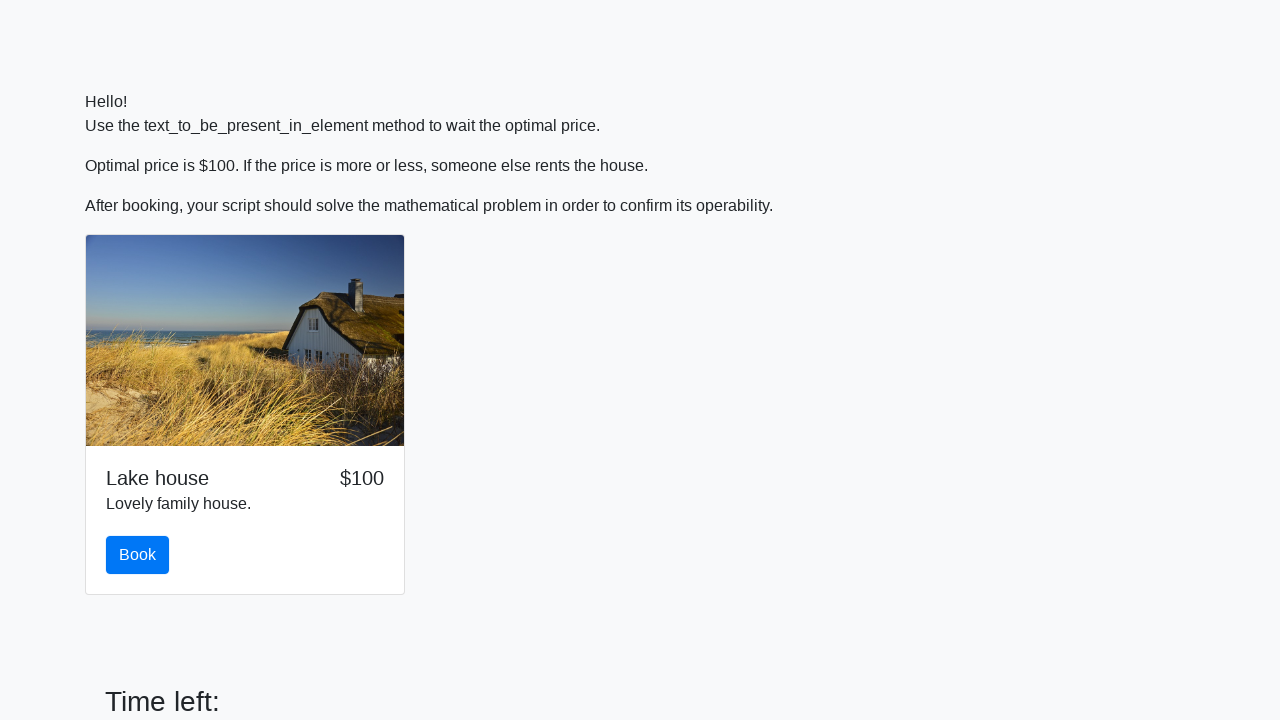

Retrieved x value from input_value element
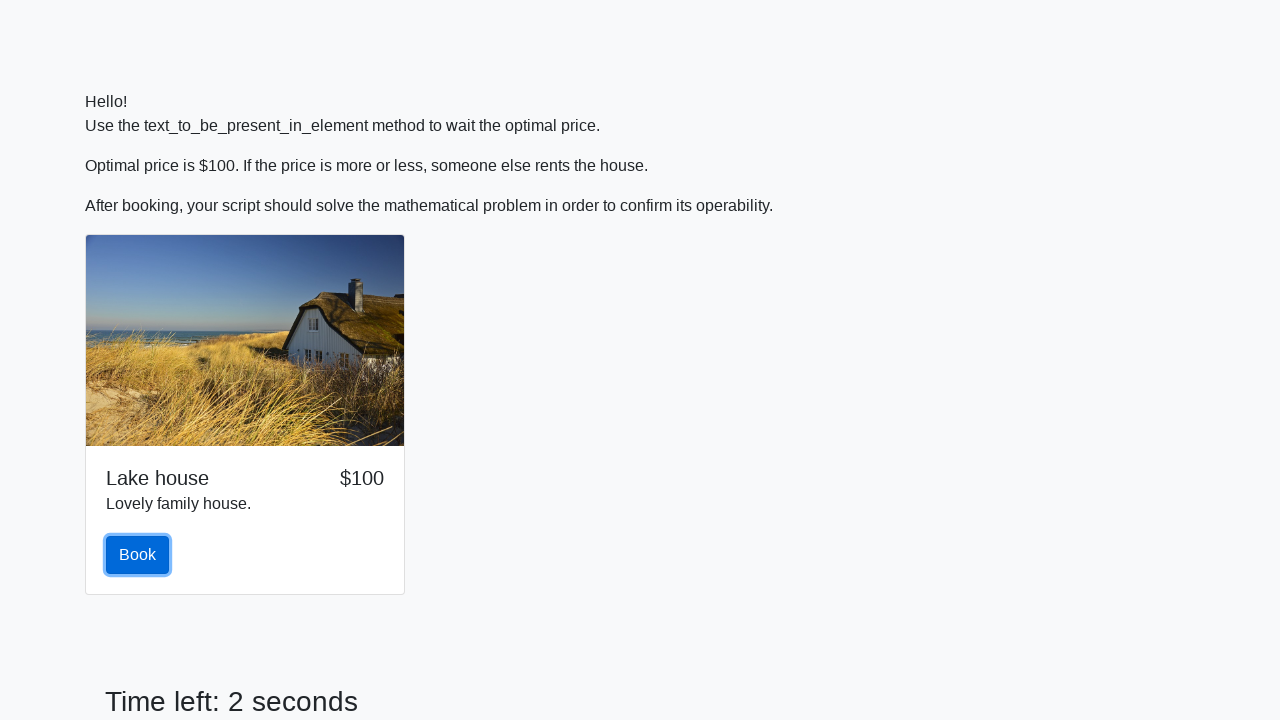

Calculated logarithm answer: 2.300753266039029
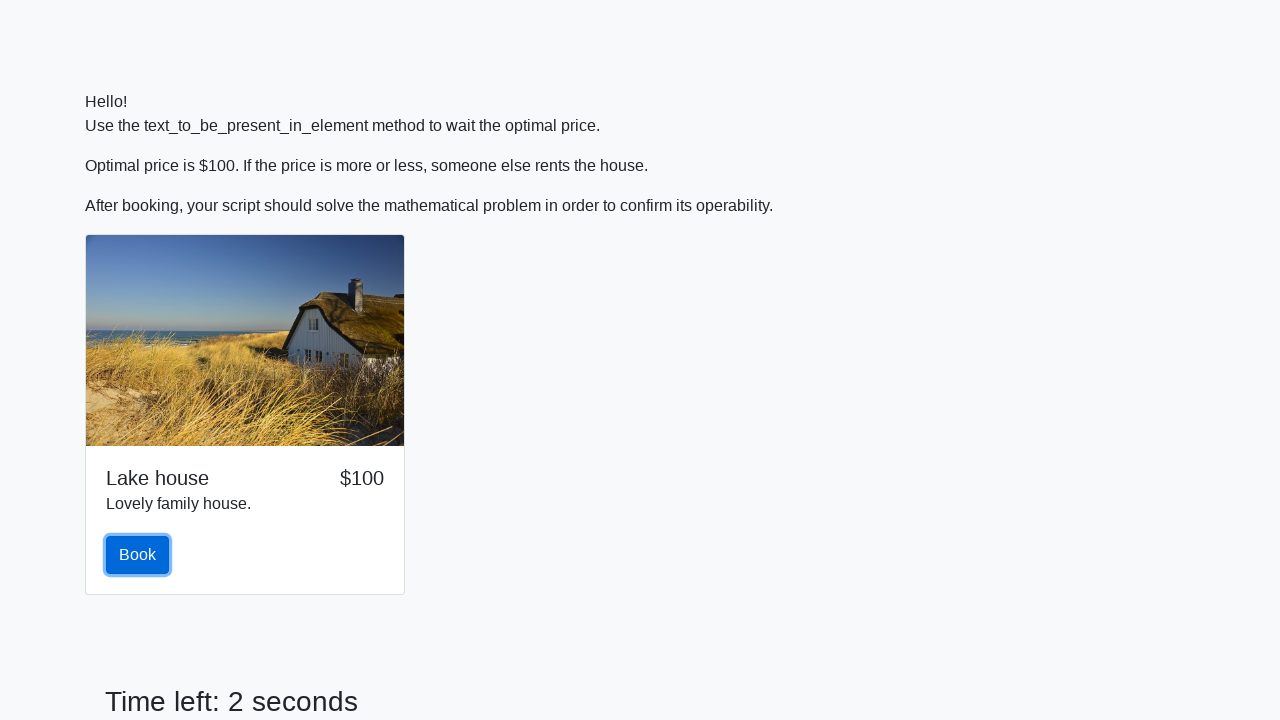

Scrolled answer input field into view
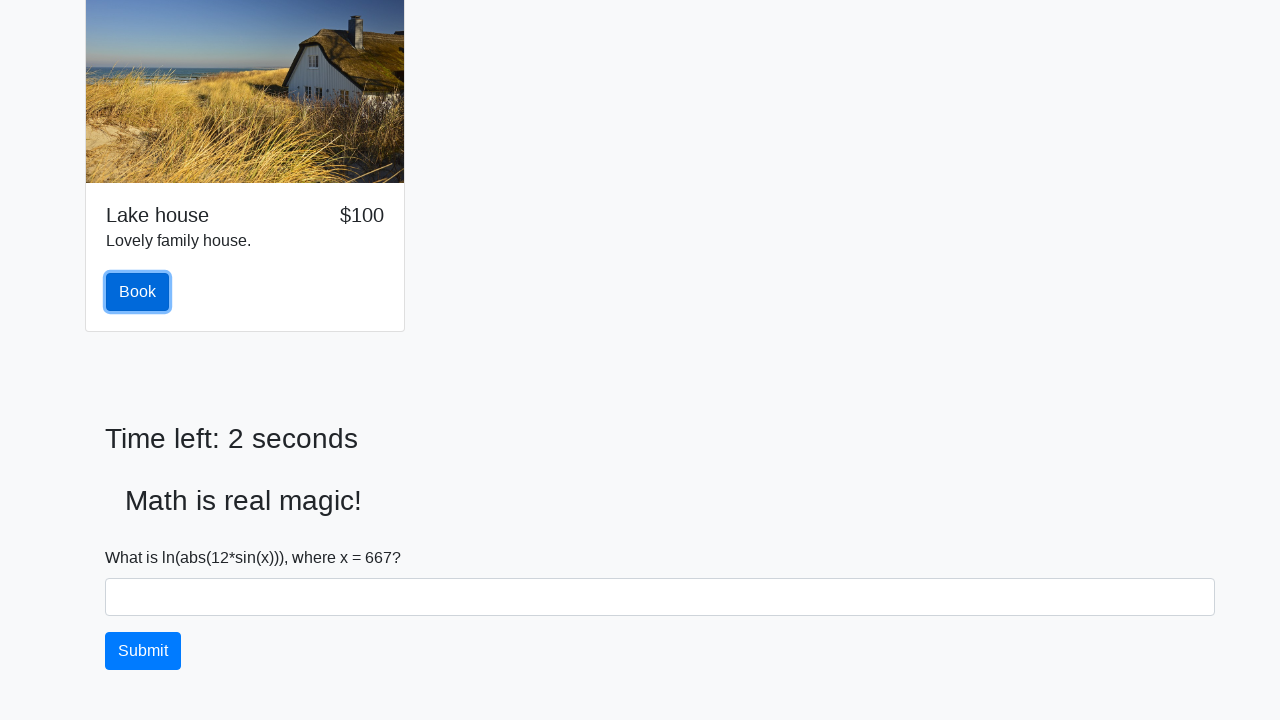

Filled answer field with calculated logarithm value on #answer
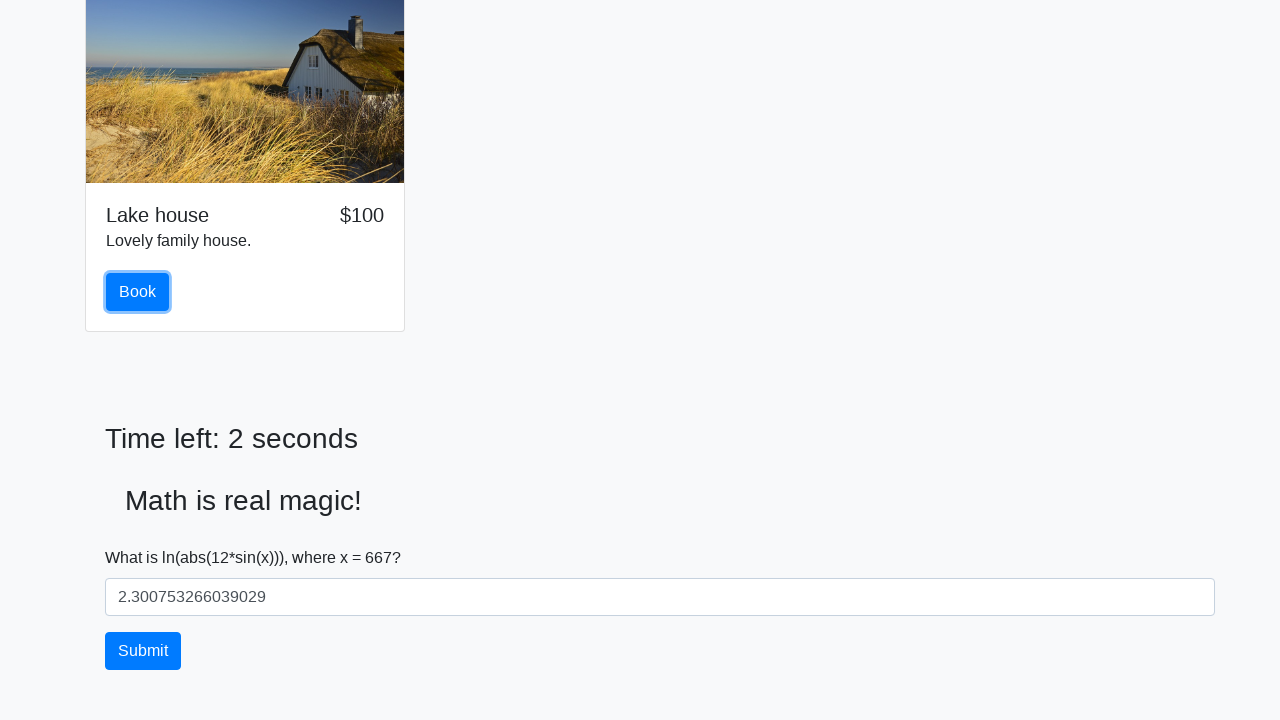

Clicked solve button to submit answer at (143, 651) on #solve
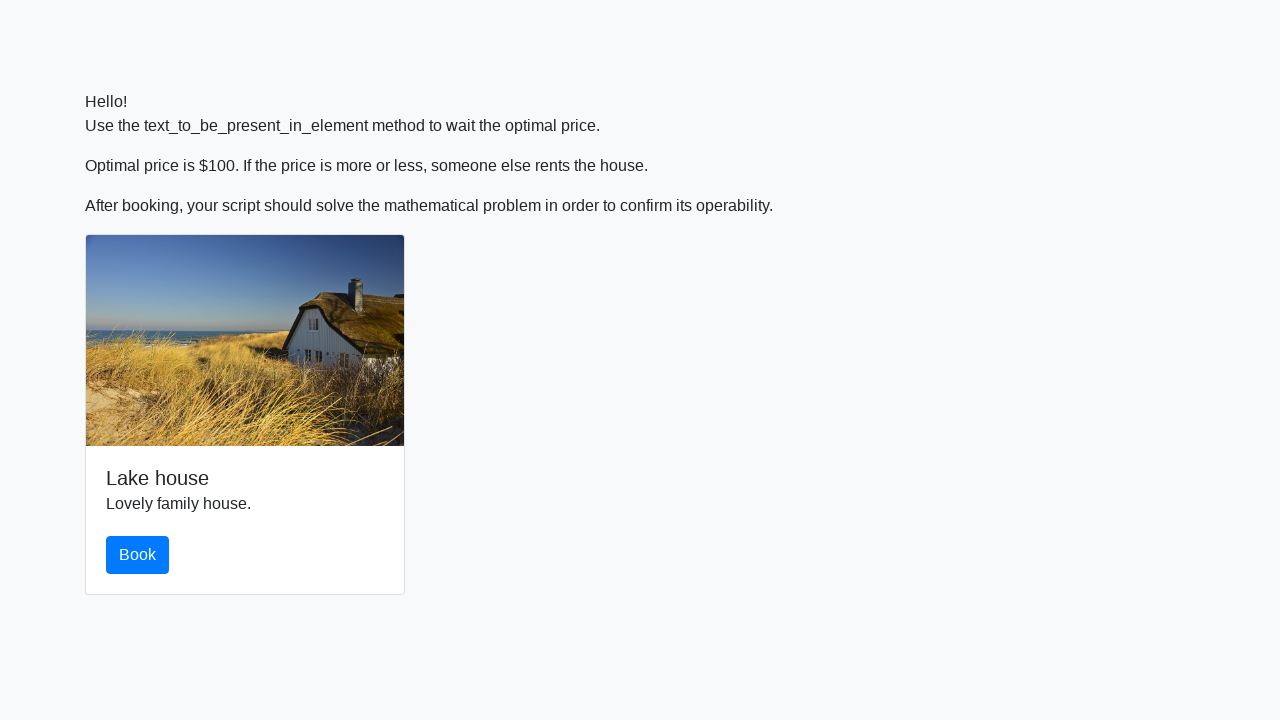

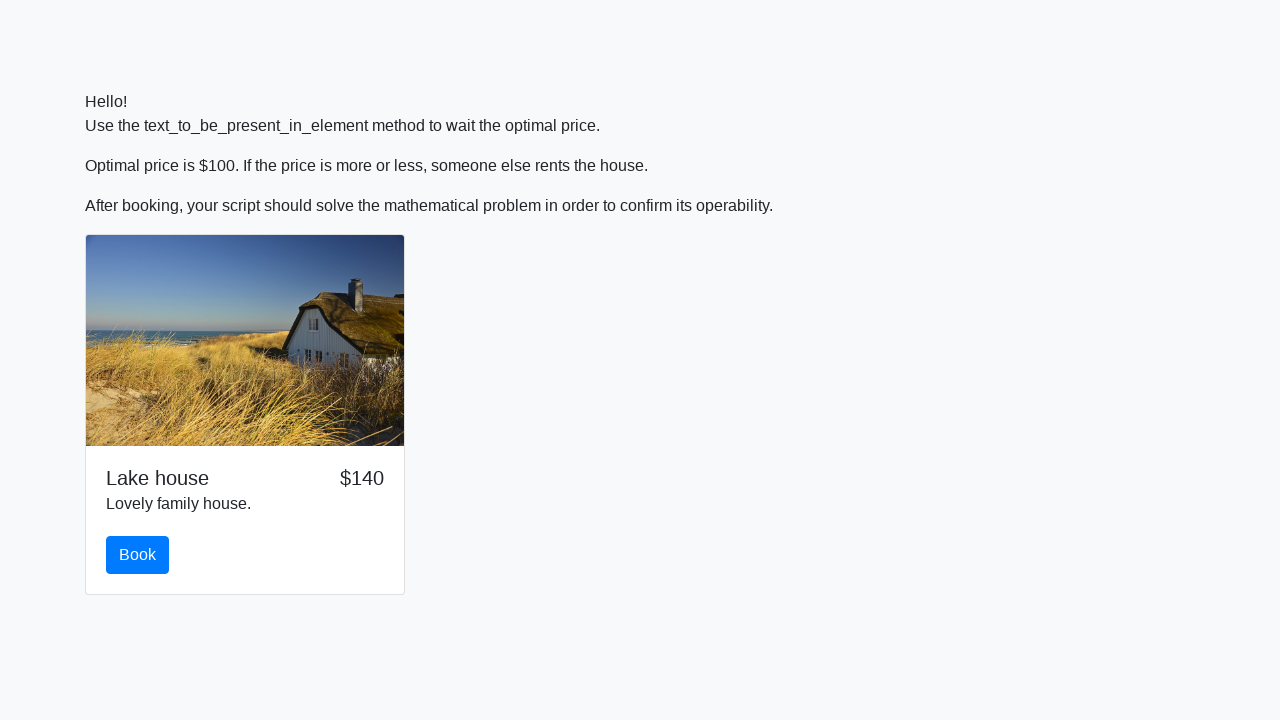